Tests clicking a button that opens a new window with a delay on a Selenium practice page

Starting URL: https://leafground.com/window.xhtml

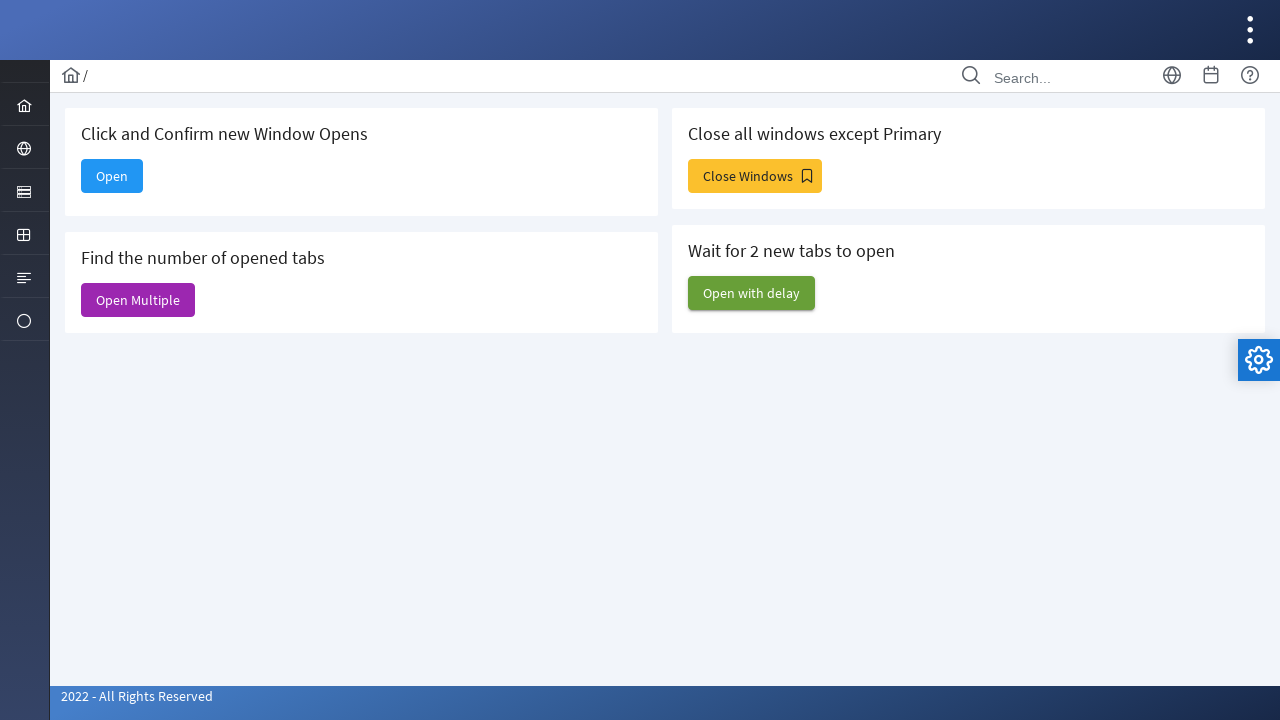

Waited for 'Open with delay' button to be visible
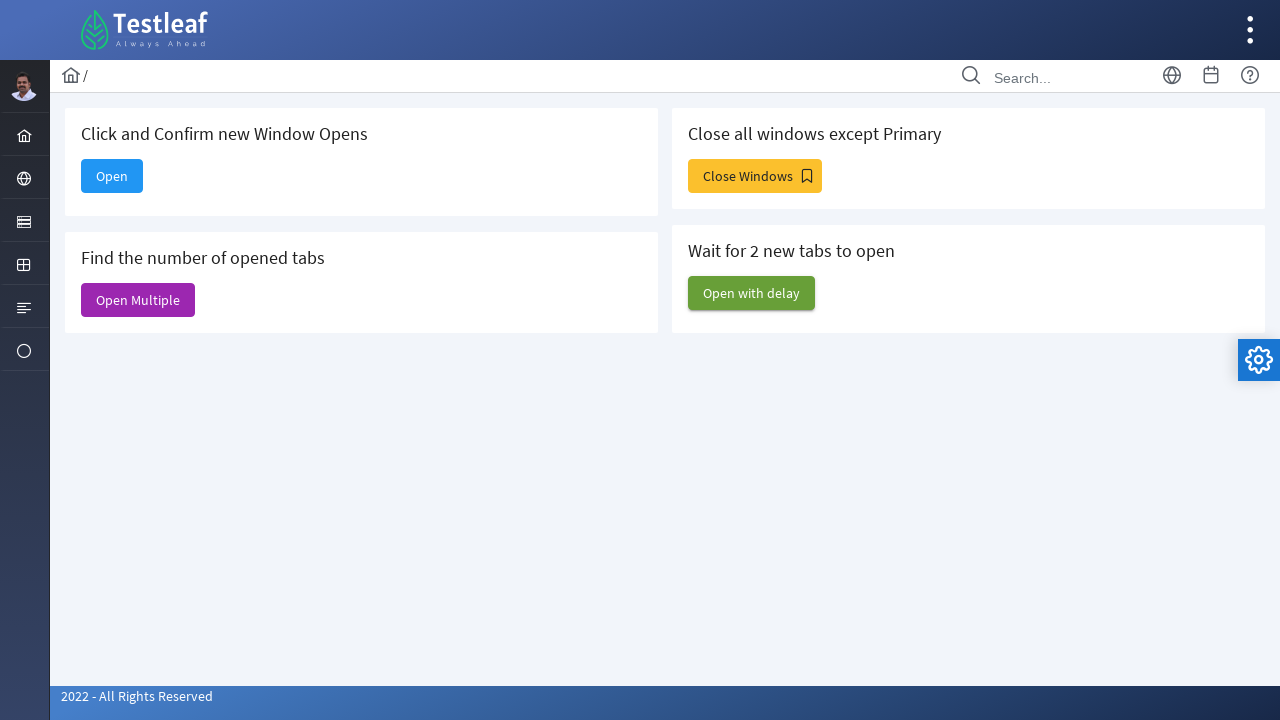

Clicked 'Open with delay' button to open new window at (752, 293) on xpath=//span[text()='Open with delay']
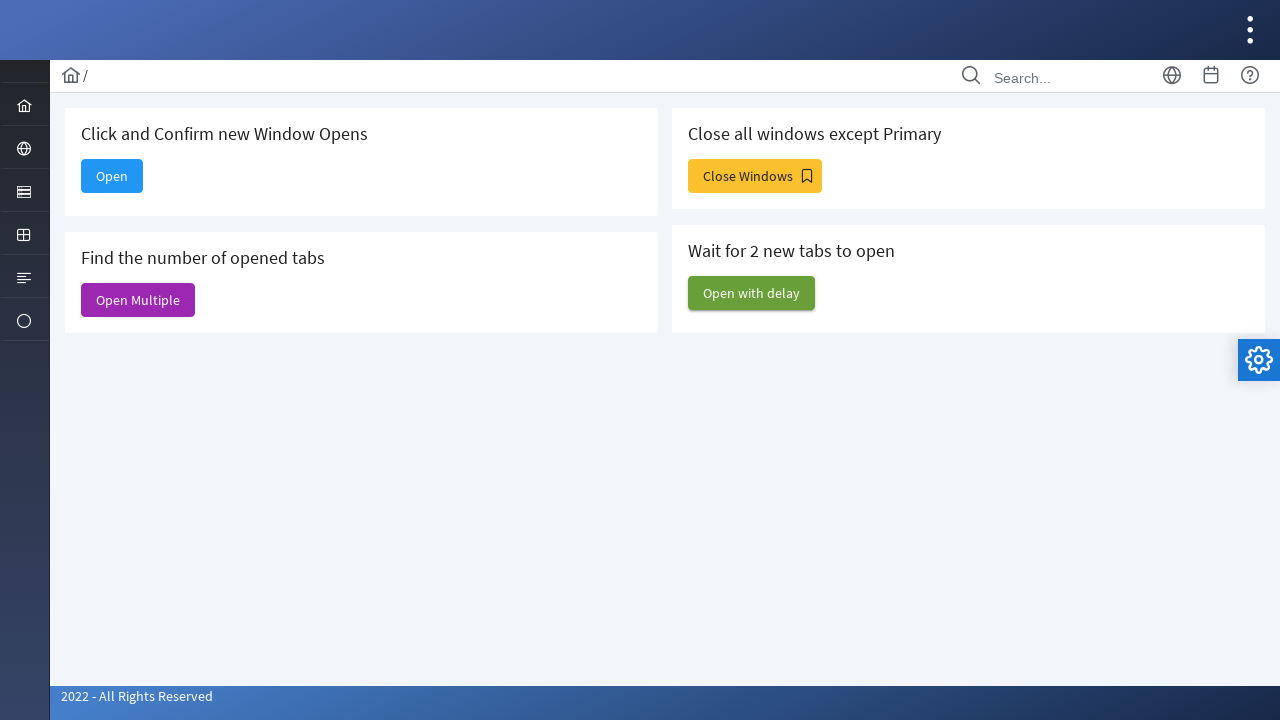

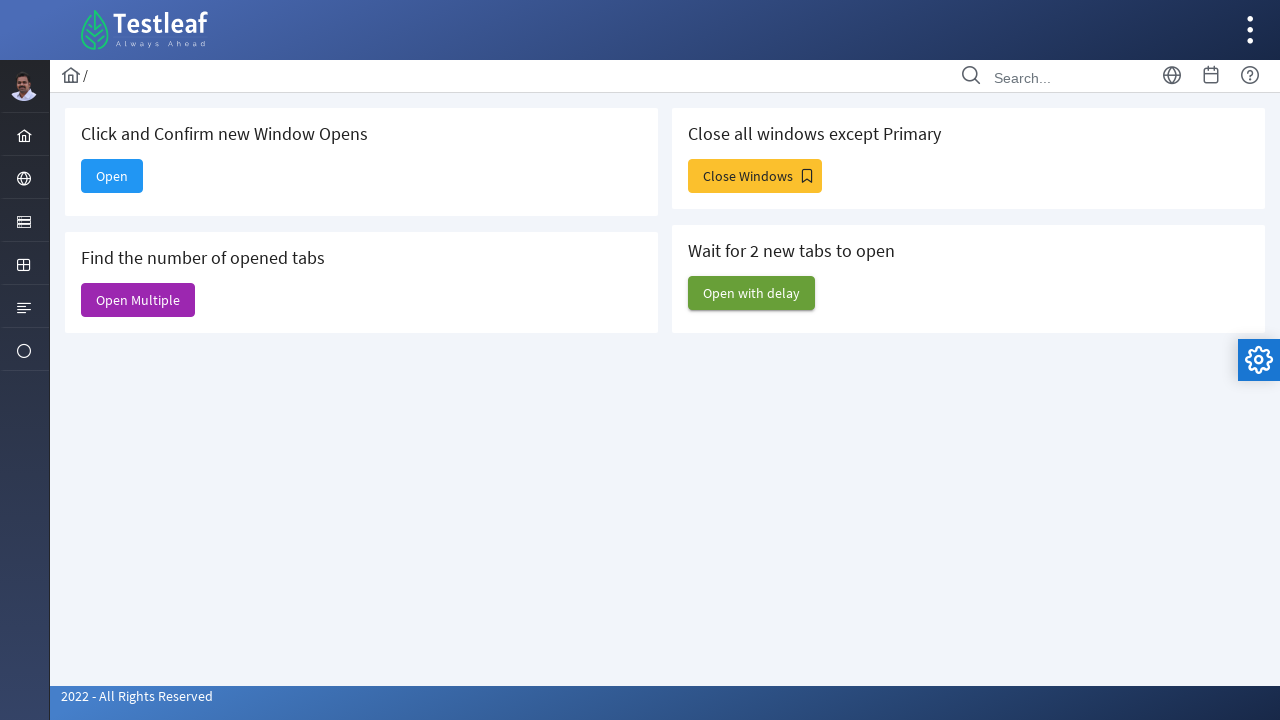